Tests file download functionality by navigating to the download page and clicking on a text file to download it

Starting URL: https://the-internet.herokuapp.com/download

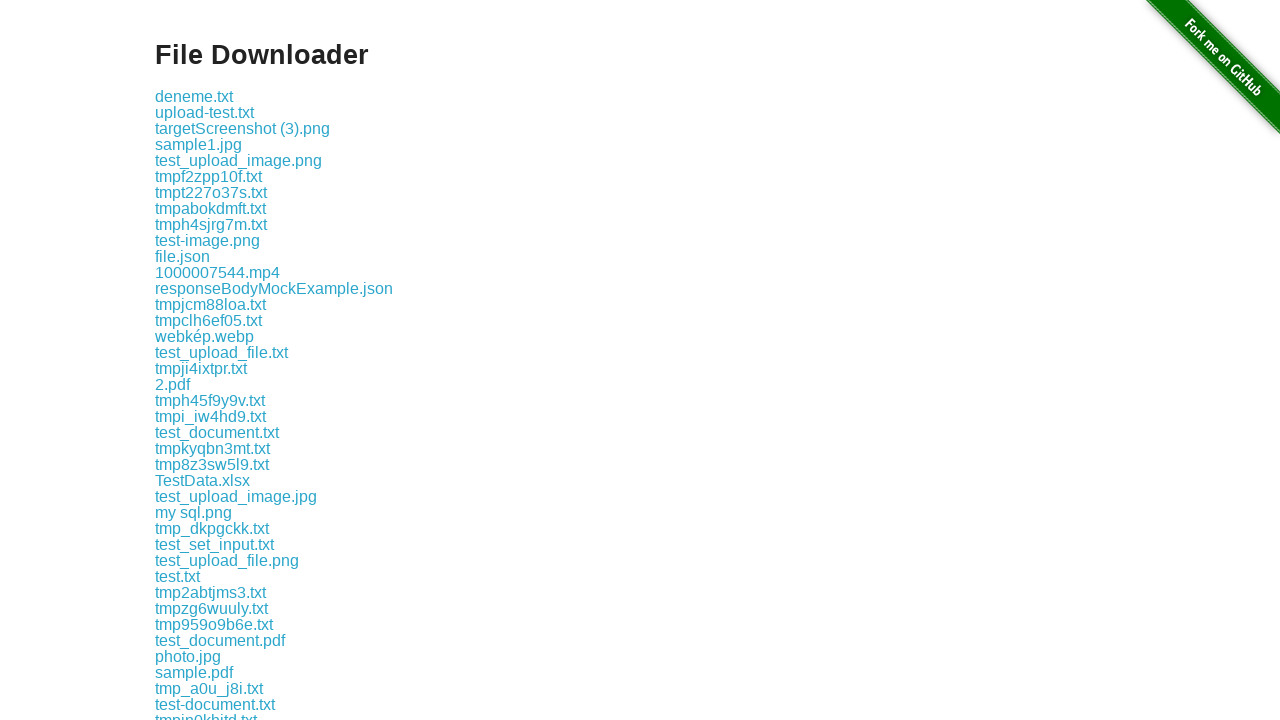

Clicked on test.txt file to download it at (178, 576) on xpath=//*[text()='test.txt']
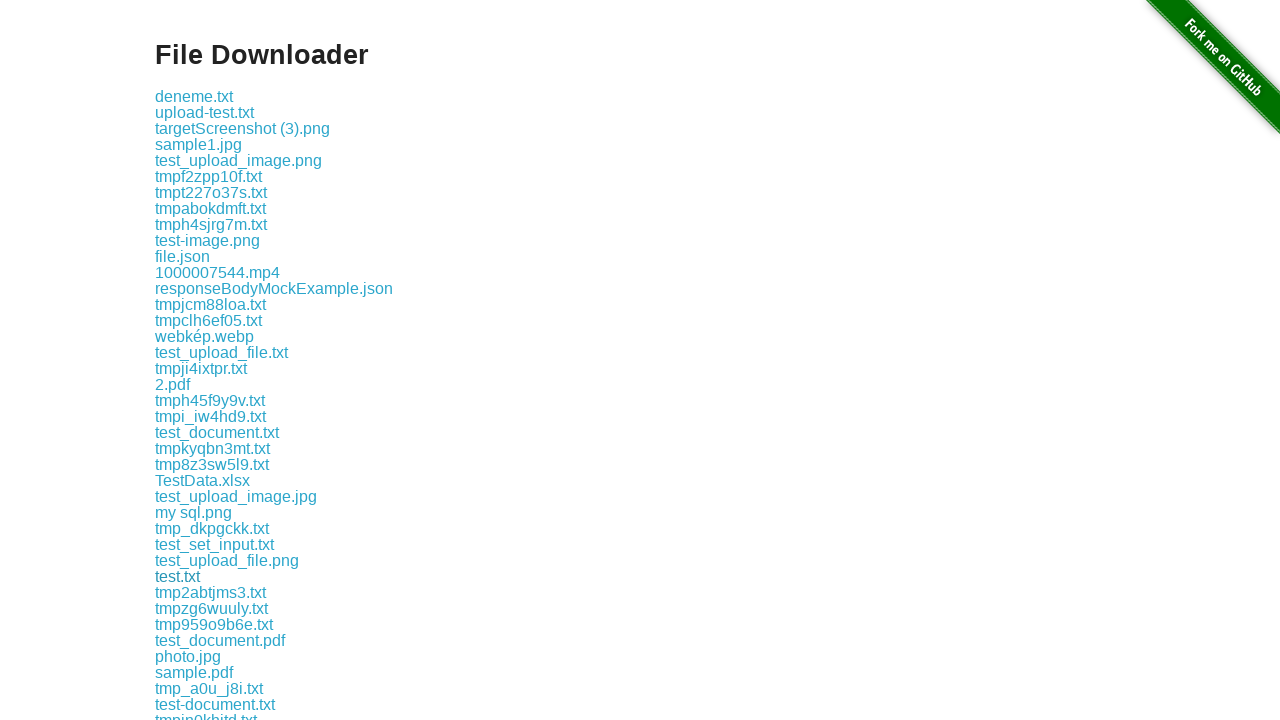

Waited 2 seconds for download to complete
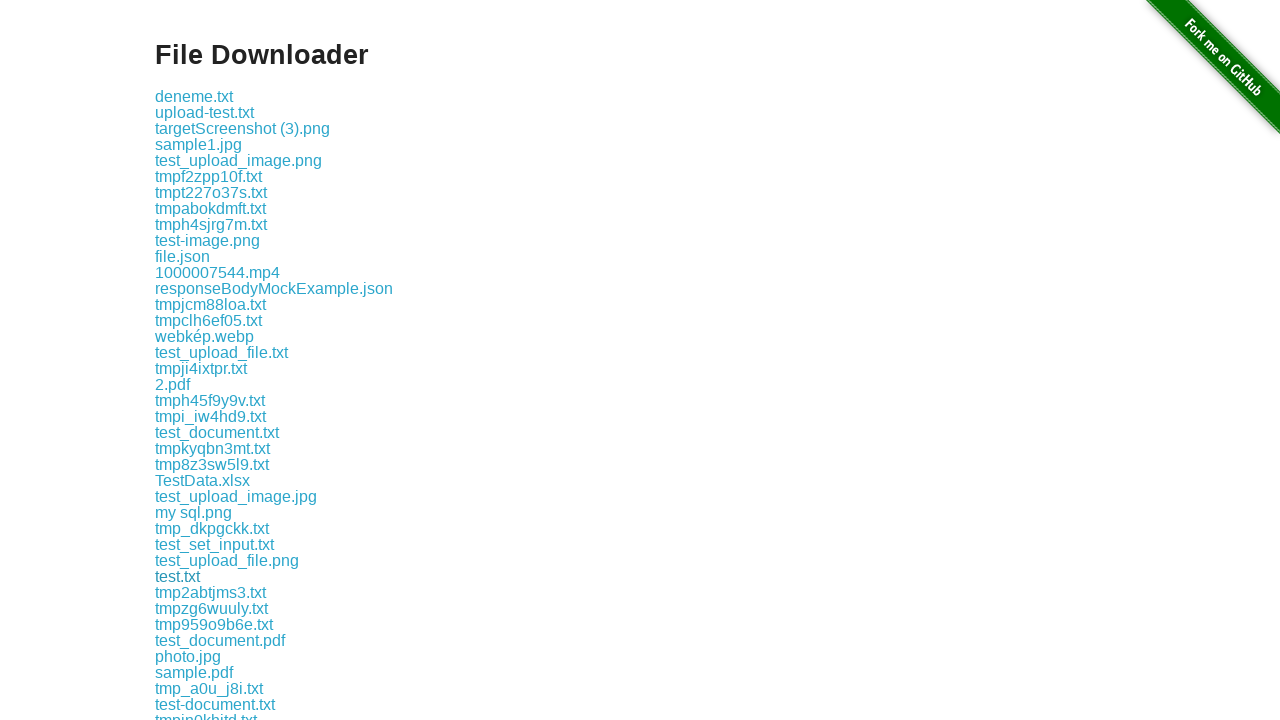

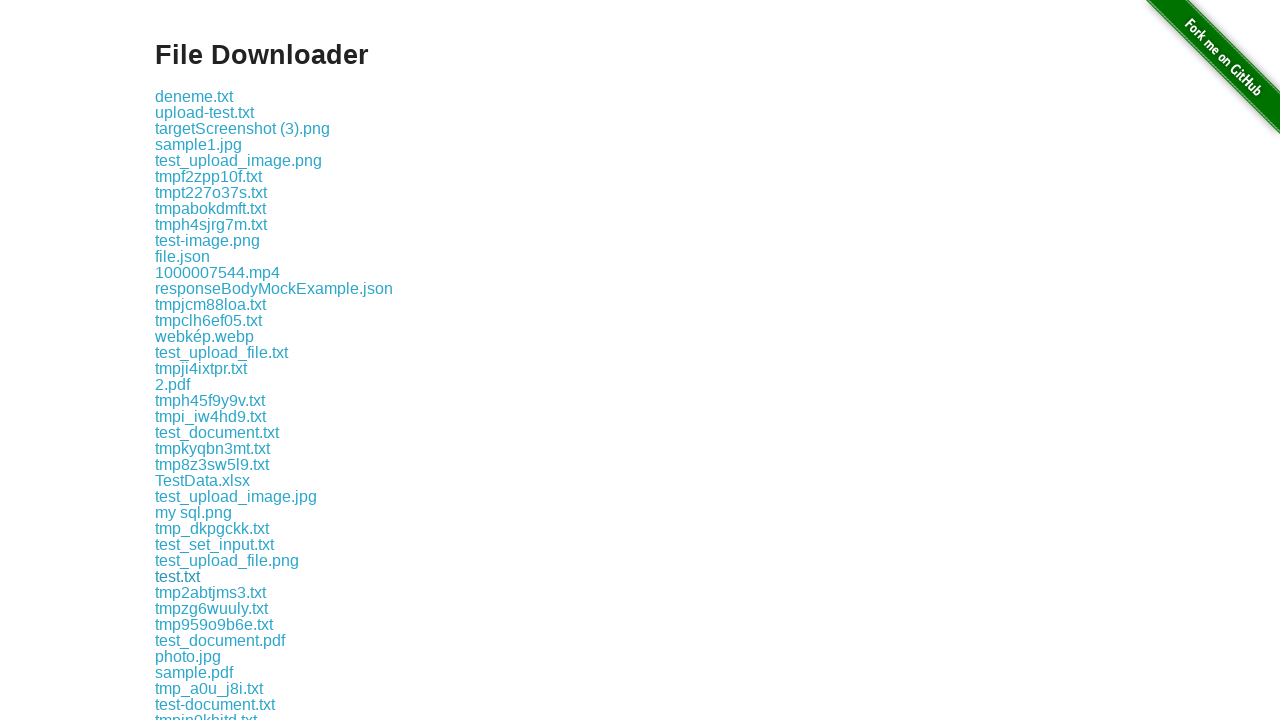